Tests radio button interaction by finding a group of radio buttons and clicking the one with value "Cheese"

Starting URL: http://www.echoecho.com/htmlforms10.htm

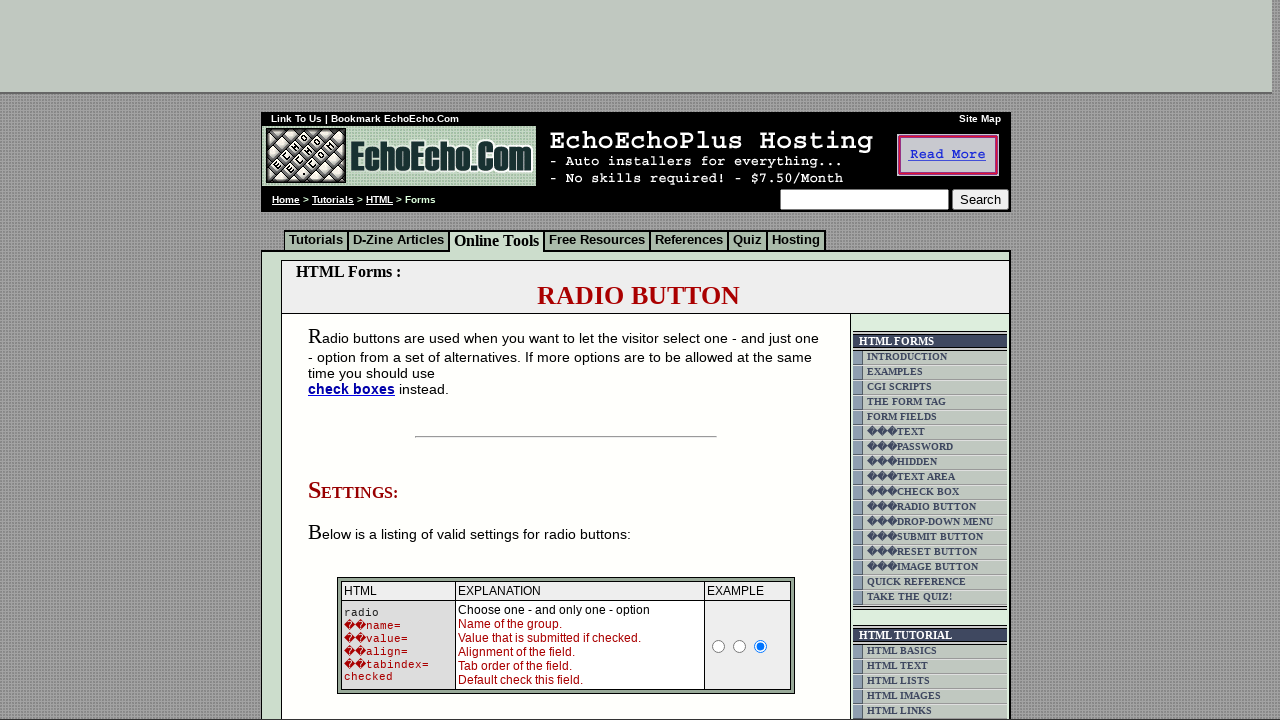

Waited for radio button group 'group1' to be present
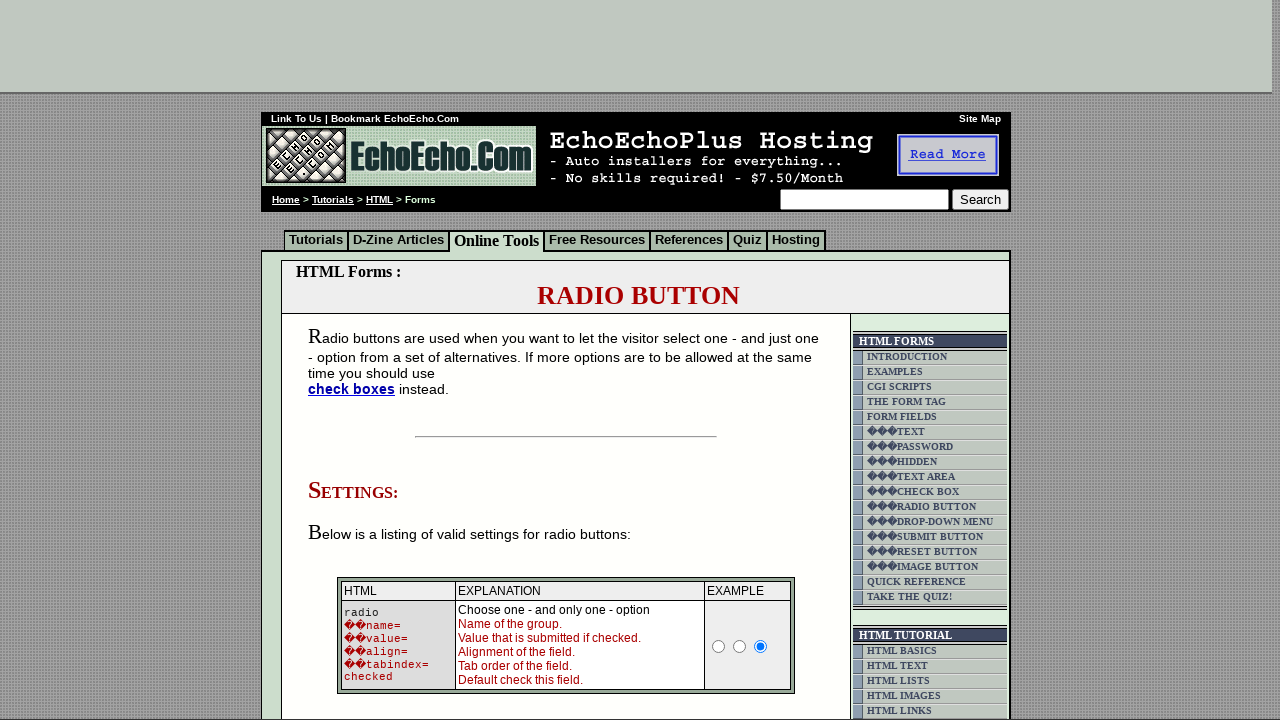

Located all radio buttons in group 'group1'
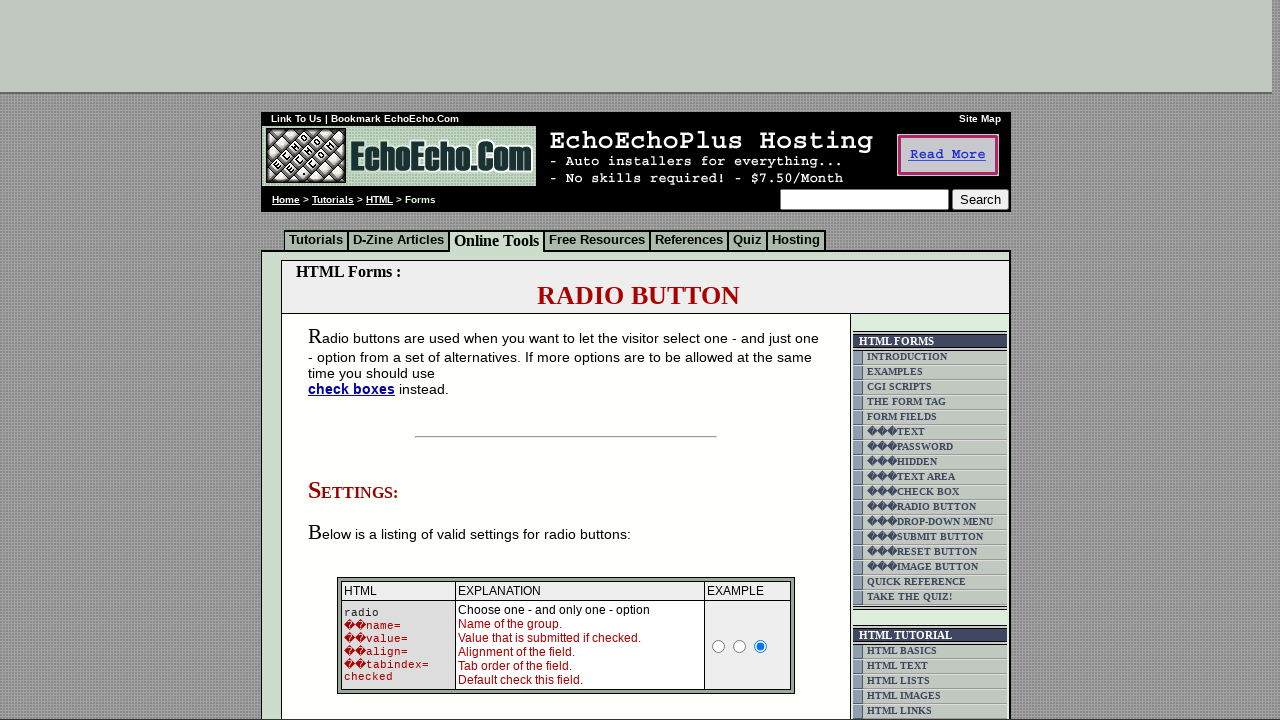

Found 3 radio buttons in the group
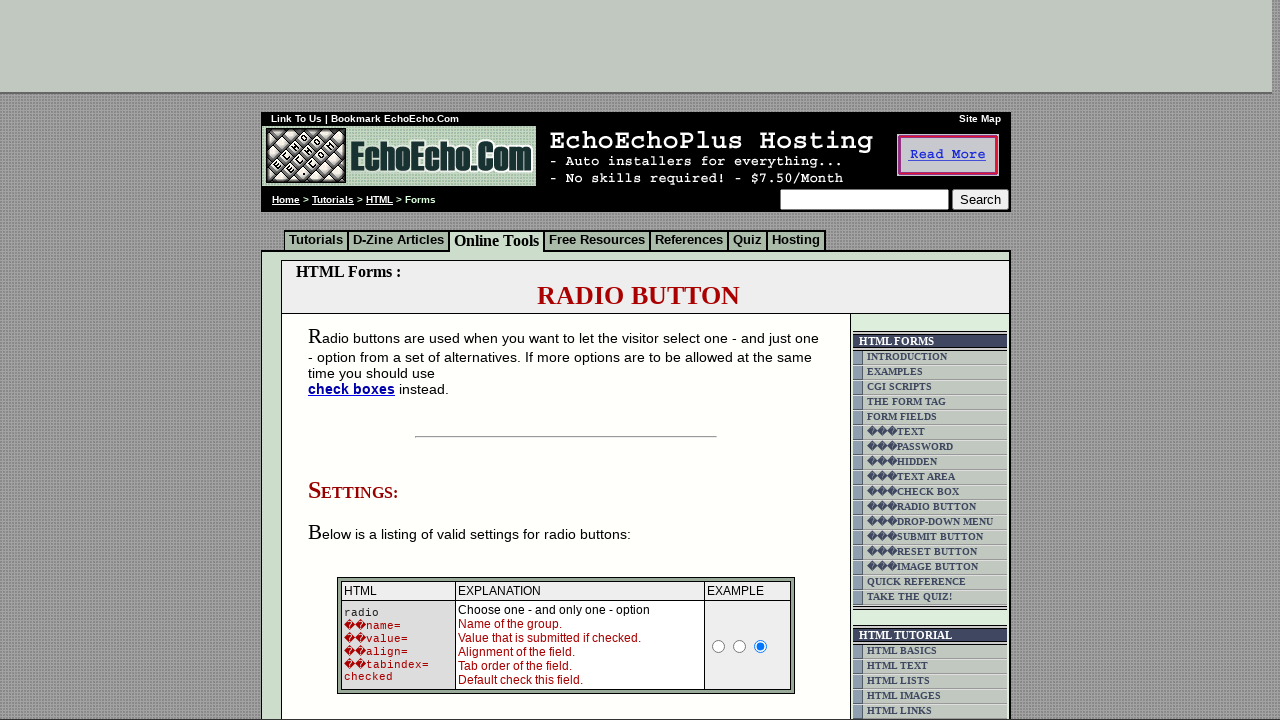

Retrieved value 'Milk' from radio button at index 0
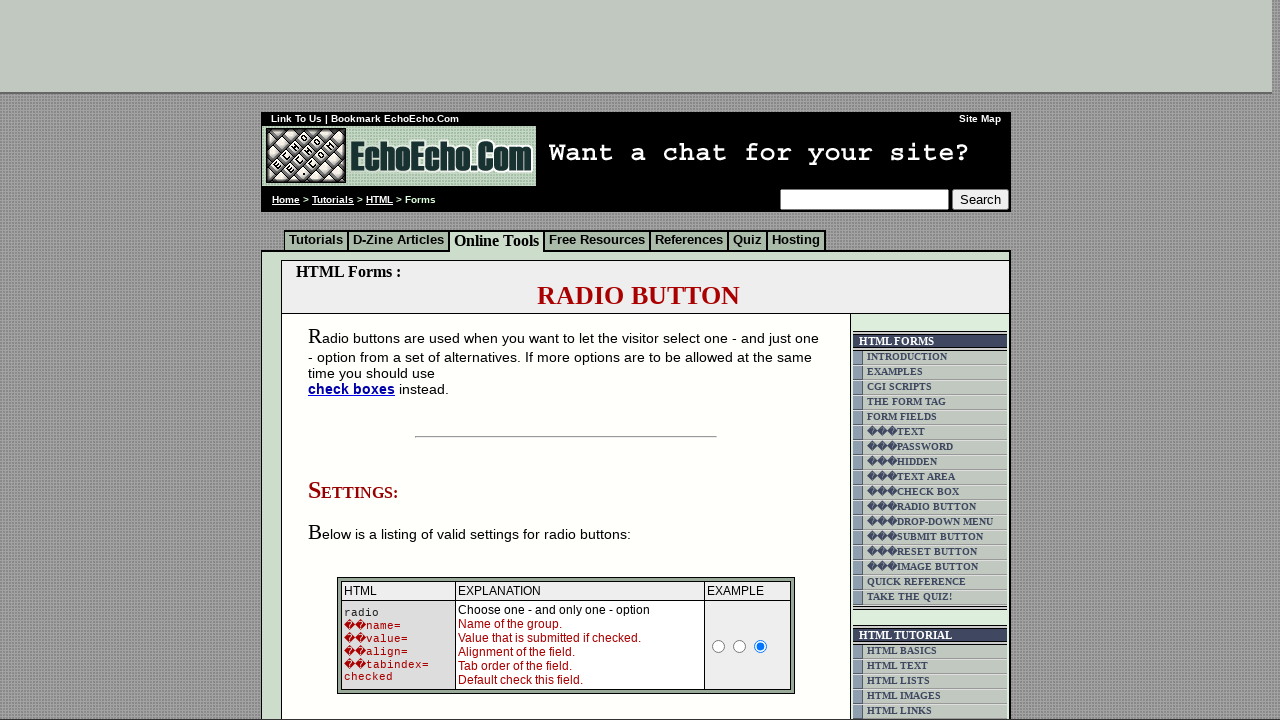

Retrieved value 'Butter' from radio button at index 1
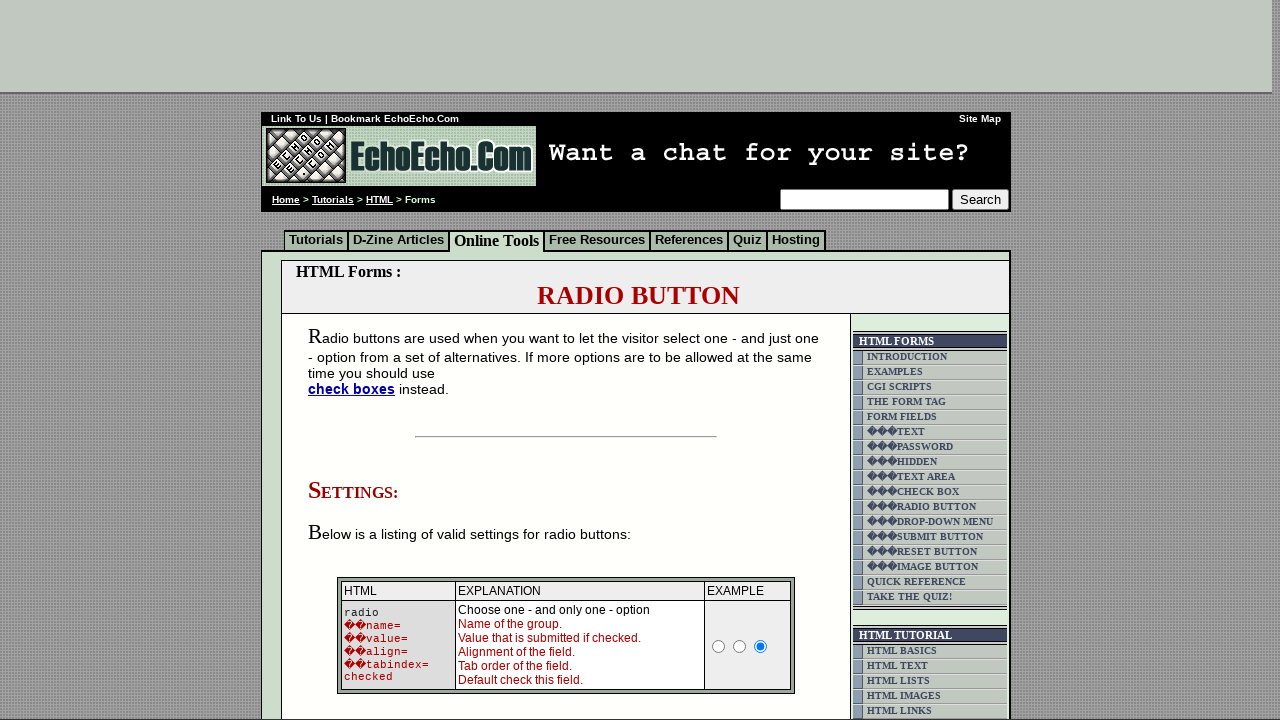

Retrieved value 'Cheese' from radio button at index 2
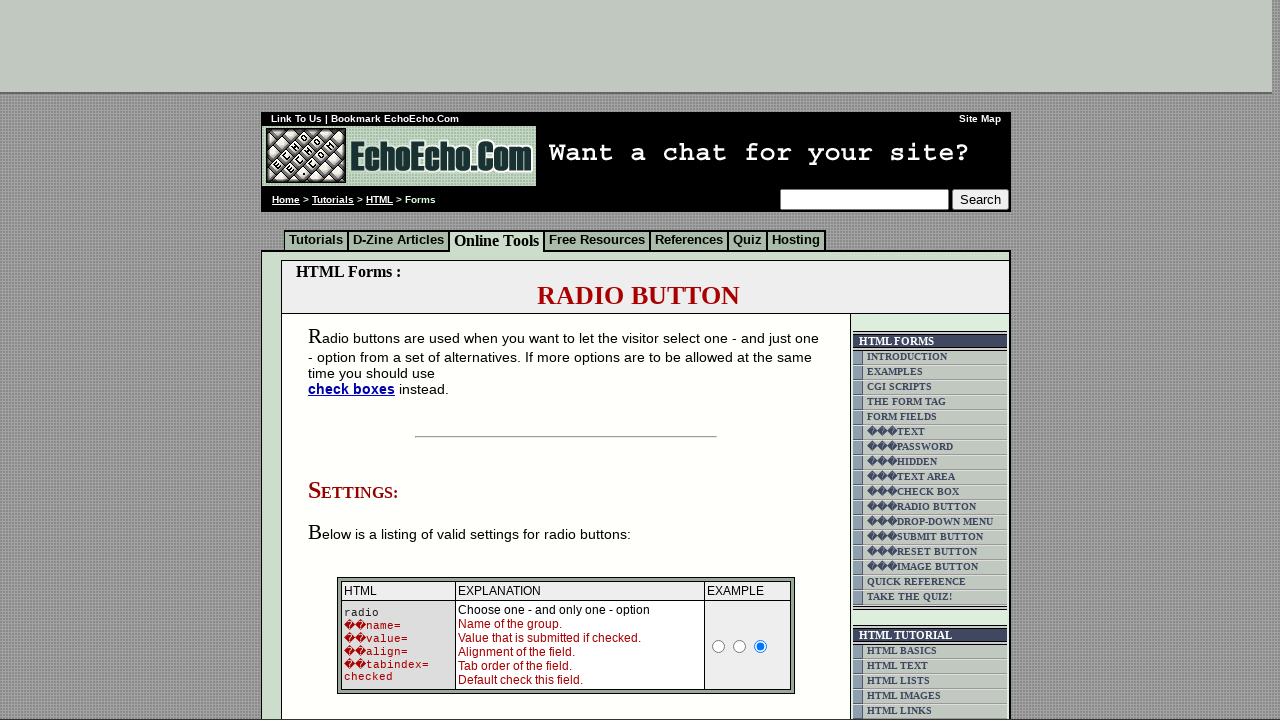

Clicked radio button with value 'Cheese' at (356, 360) on input[name='group1'] >> nth=2
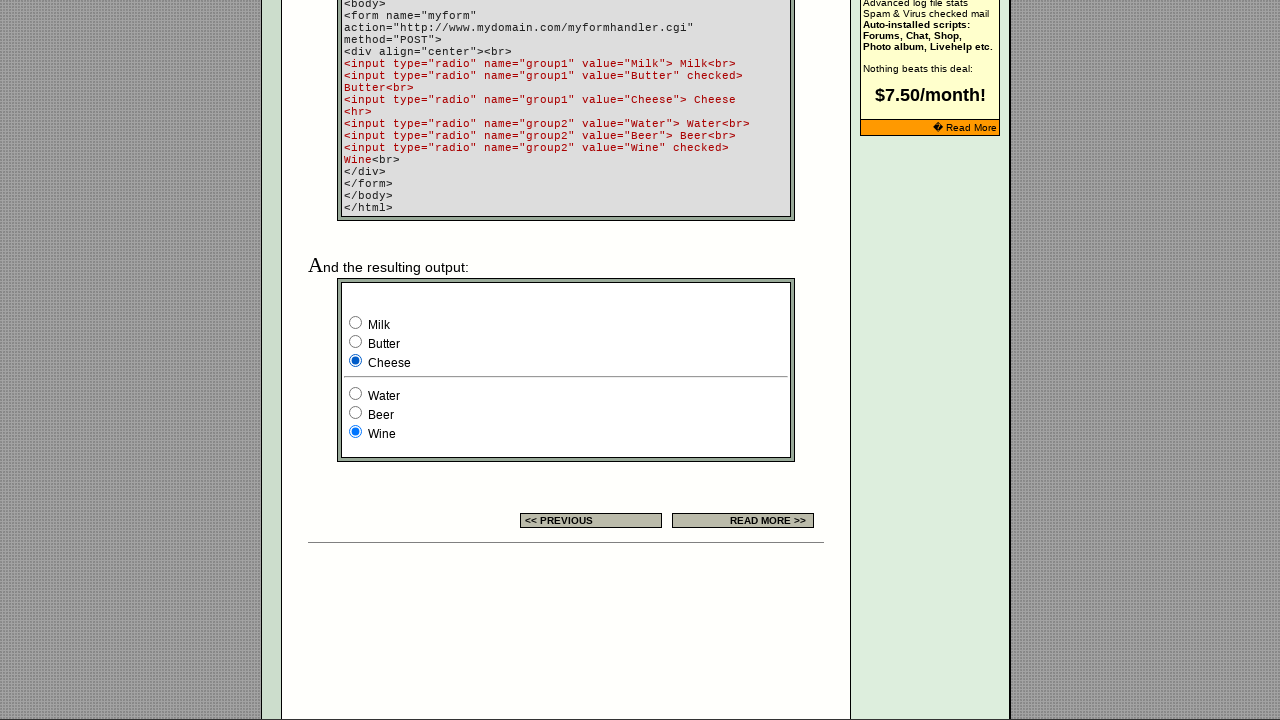

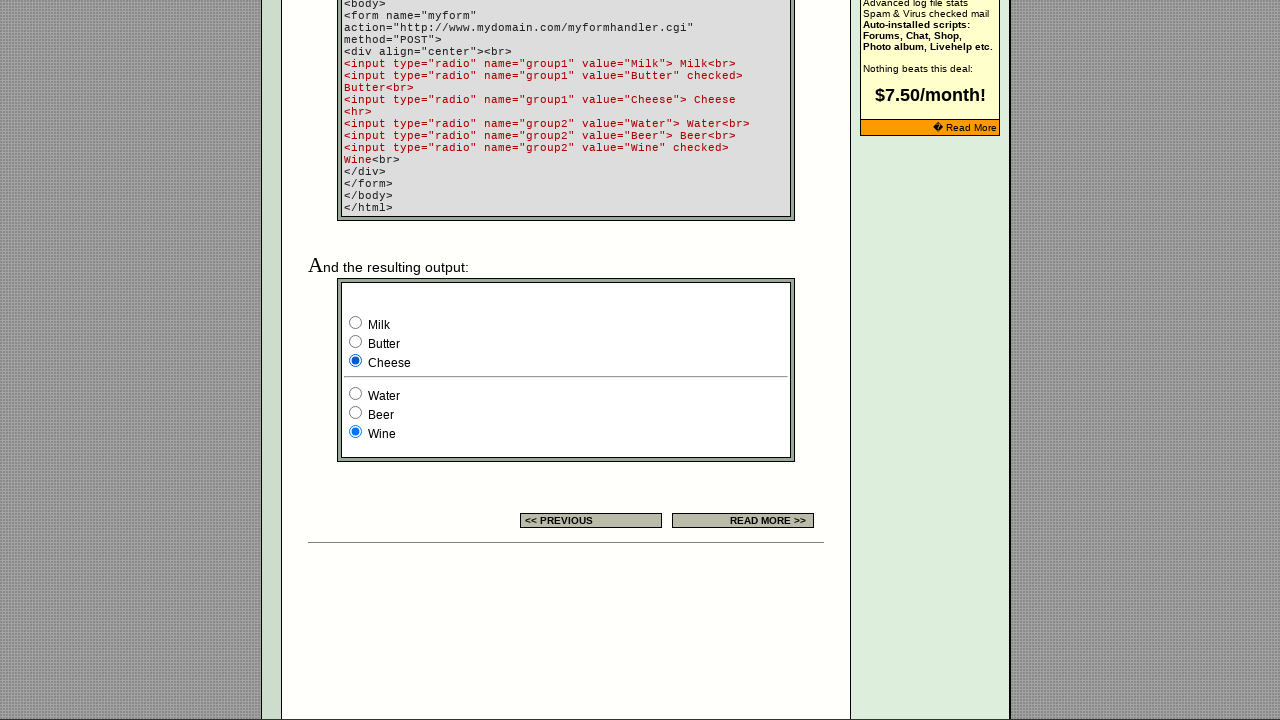